Navigates to a page with loading images and verifies that multiple image elements have the correct source attributes

Starting URL: https://bonigarcia.dev/selenium-webdriver-java/loading-images.html

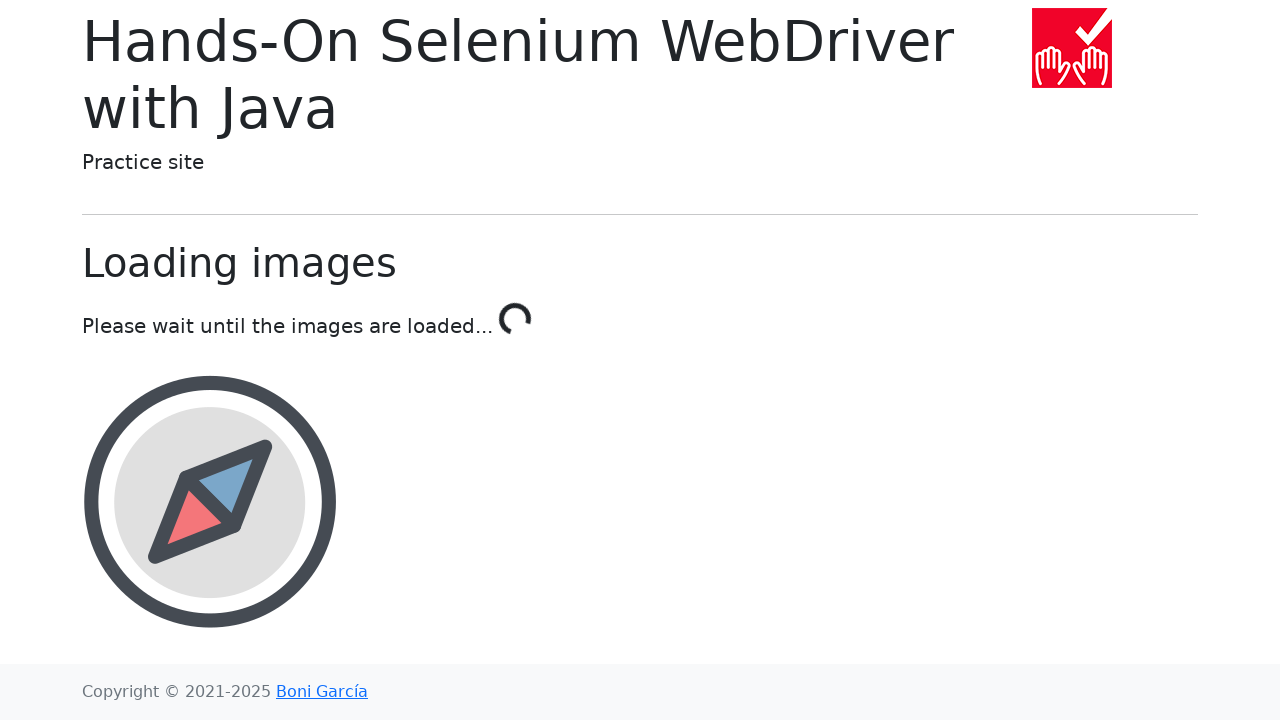

Navigated to loading images page
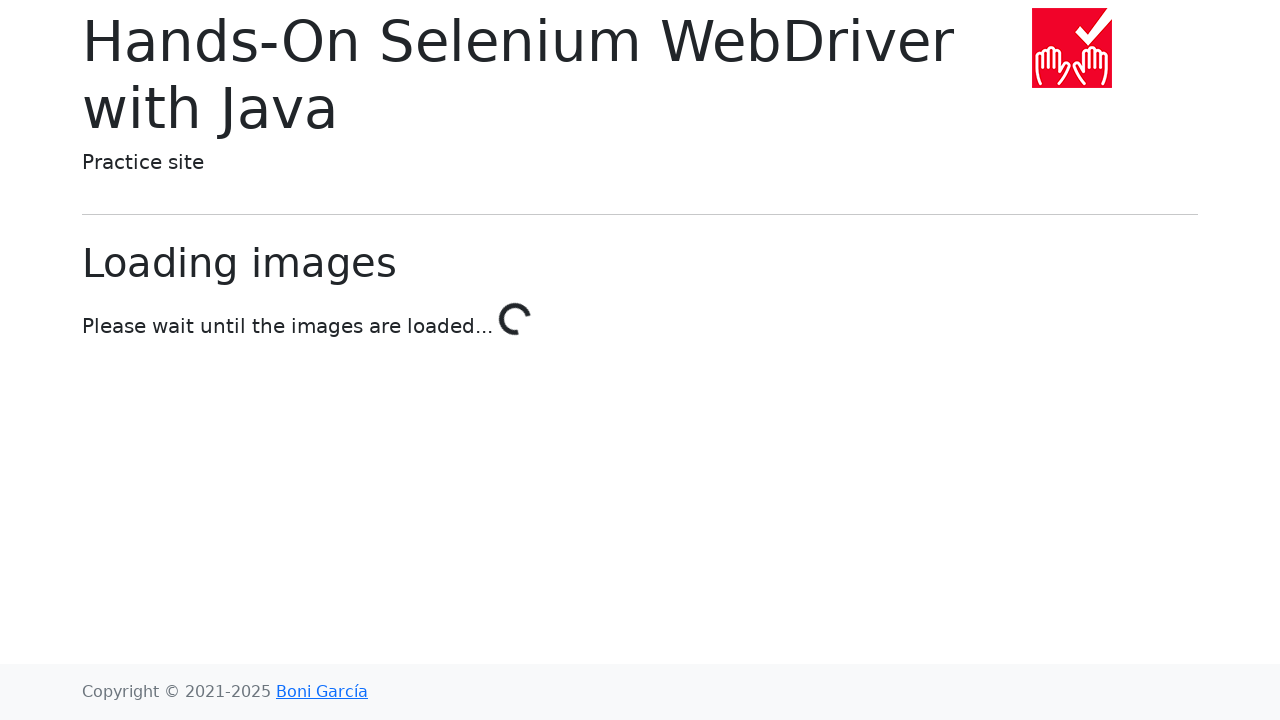

Compass image element is present in the DOM
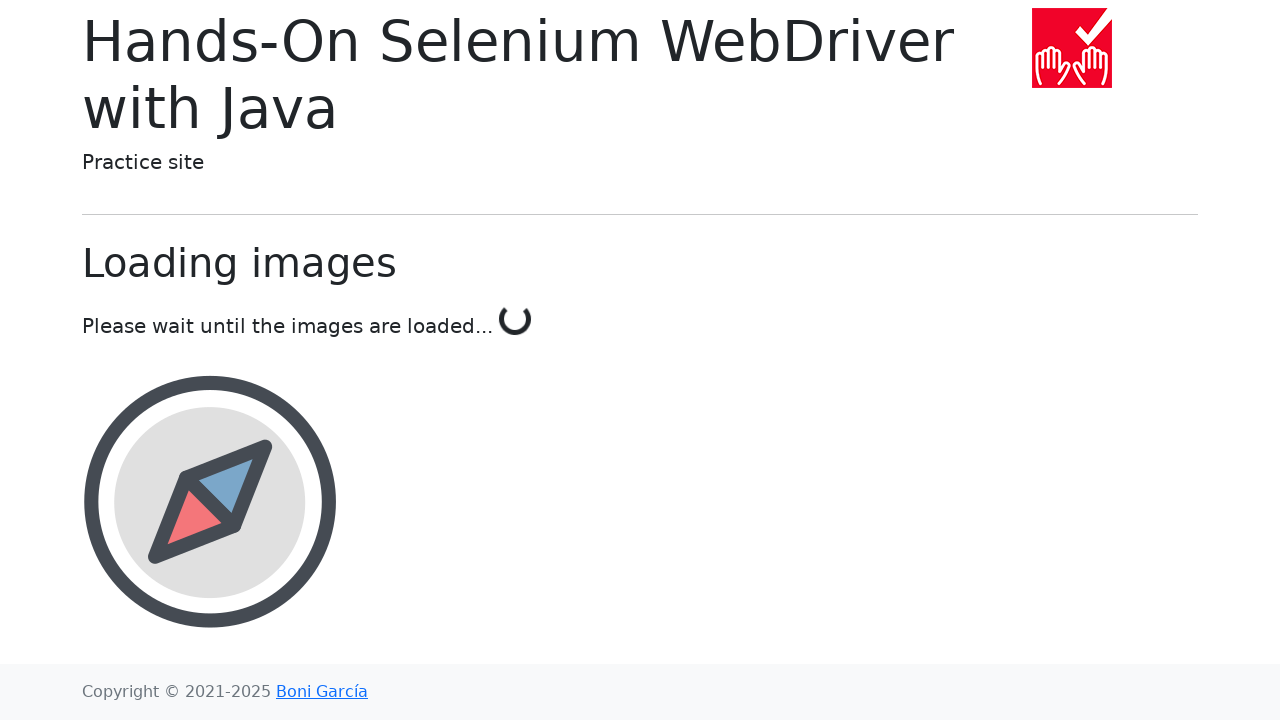

Calendar image element is present in the DOM
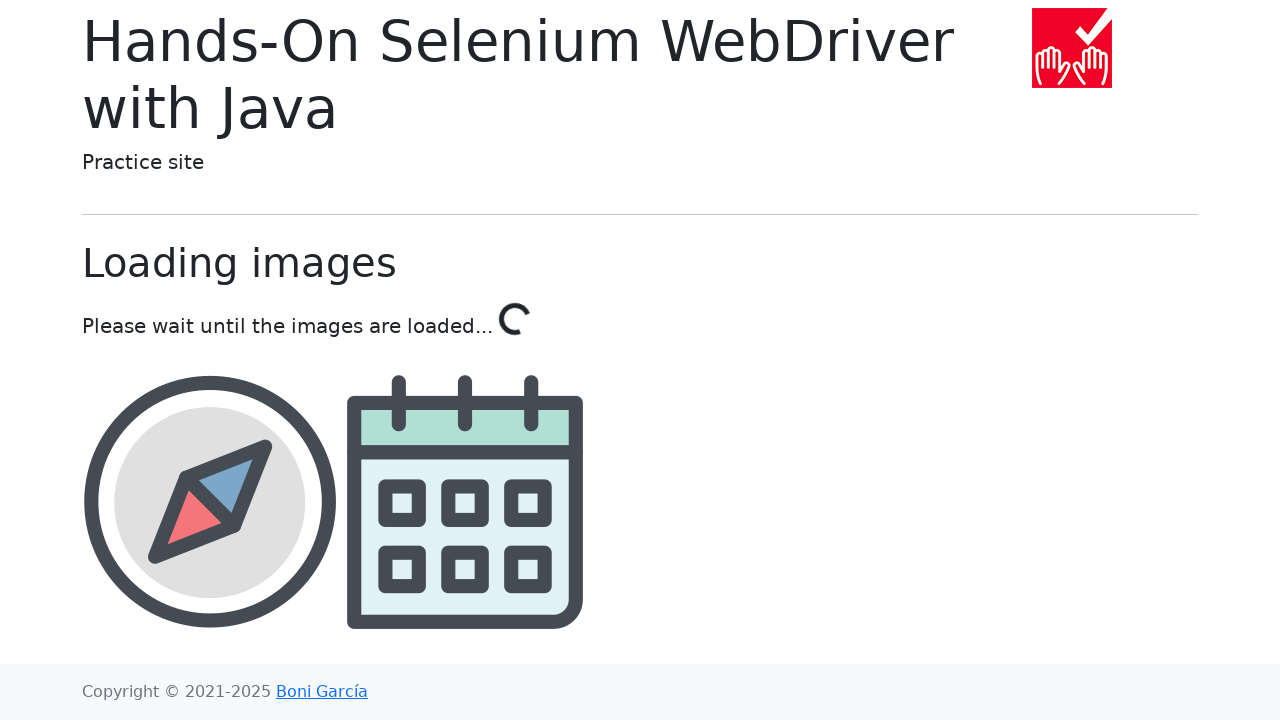

Award image element is present in the DOM
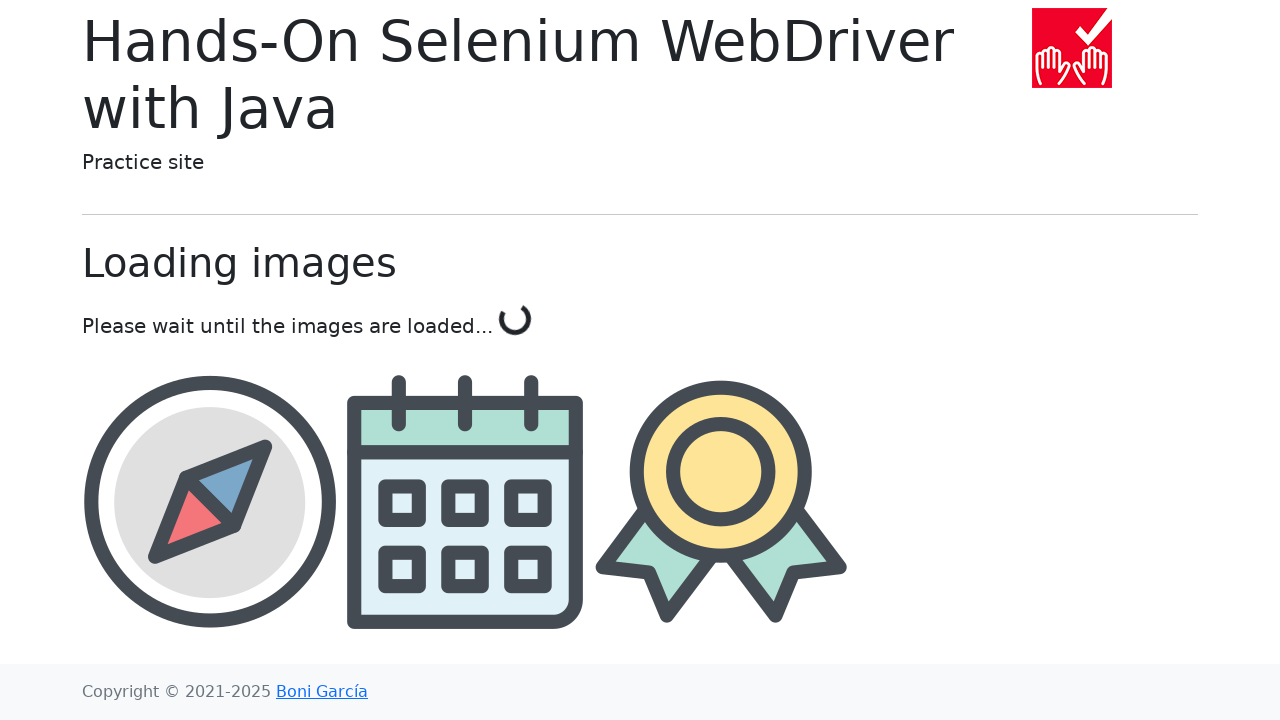

Landscape image element is present in the DOM
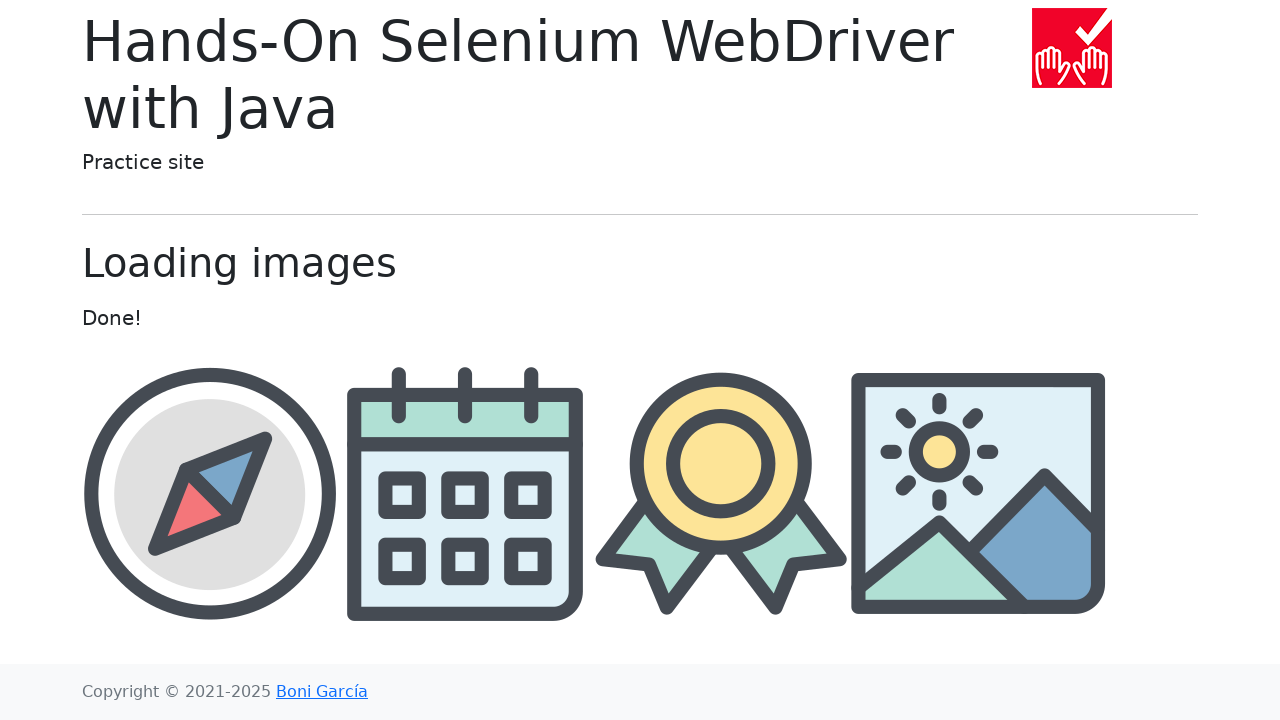

Located compass image element
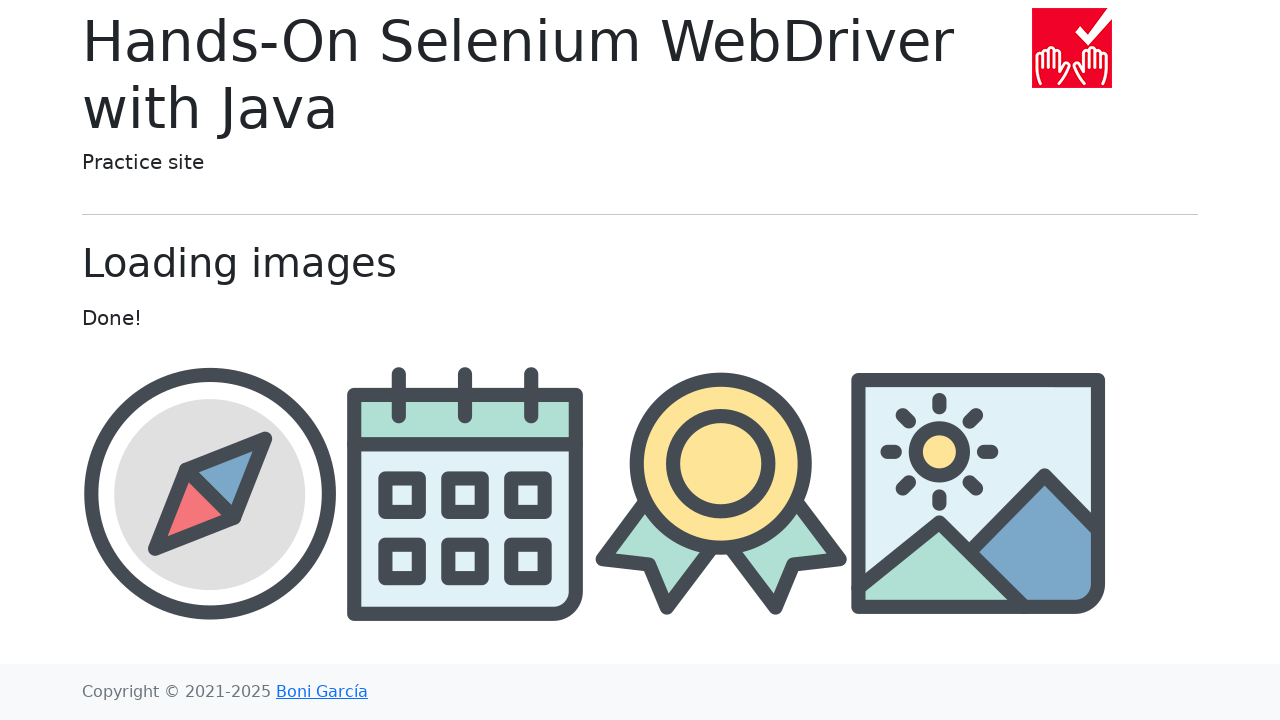

Located calendar image element
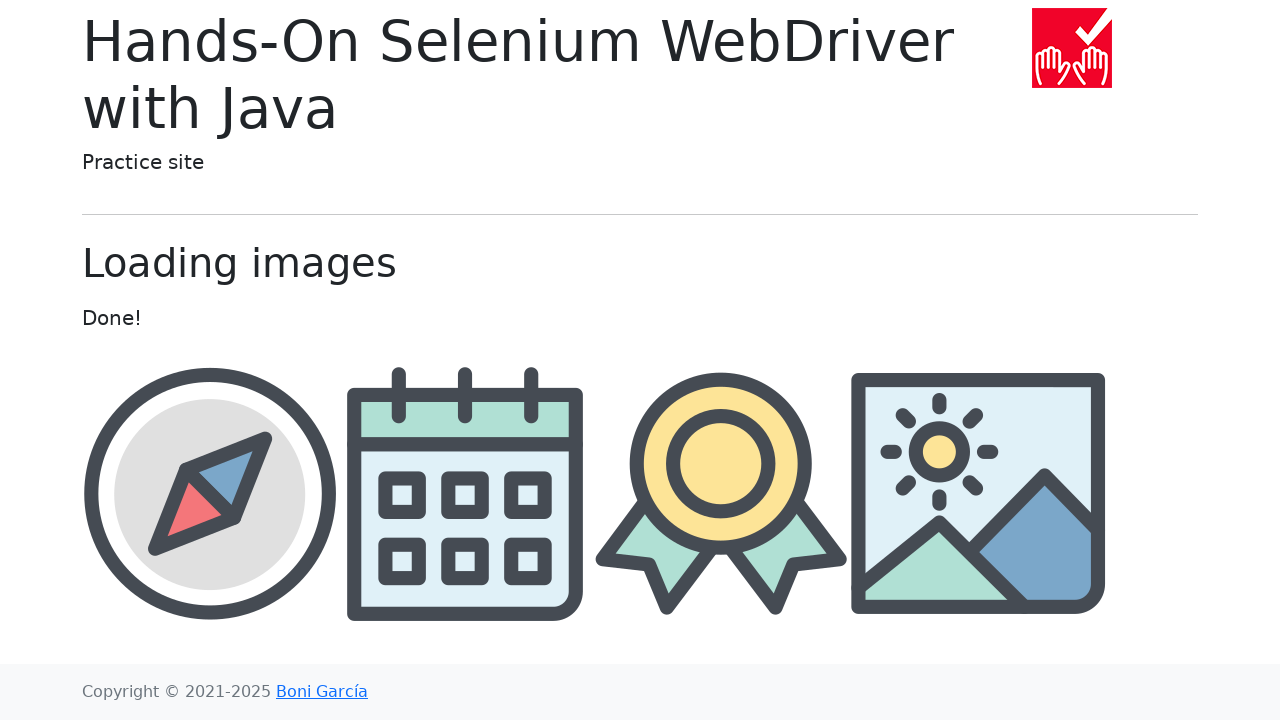

Located award image element
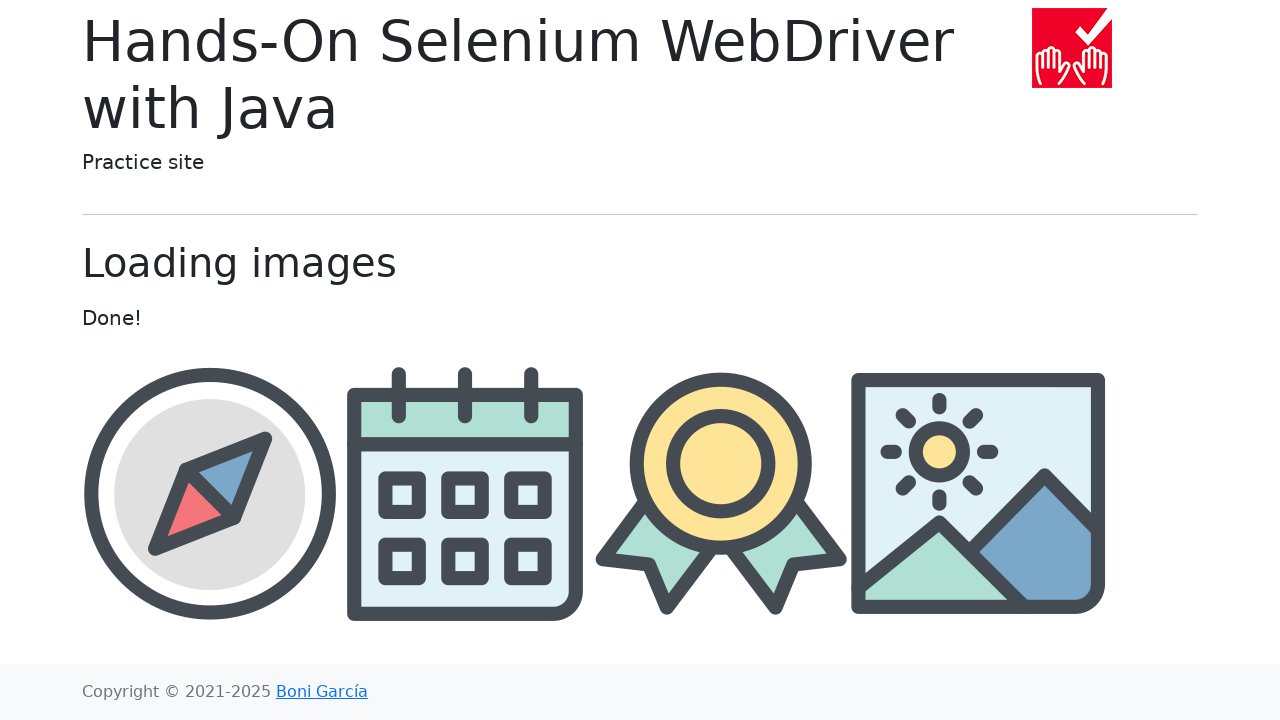

Located landscape image element
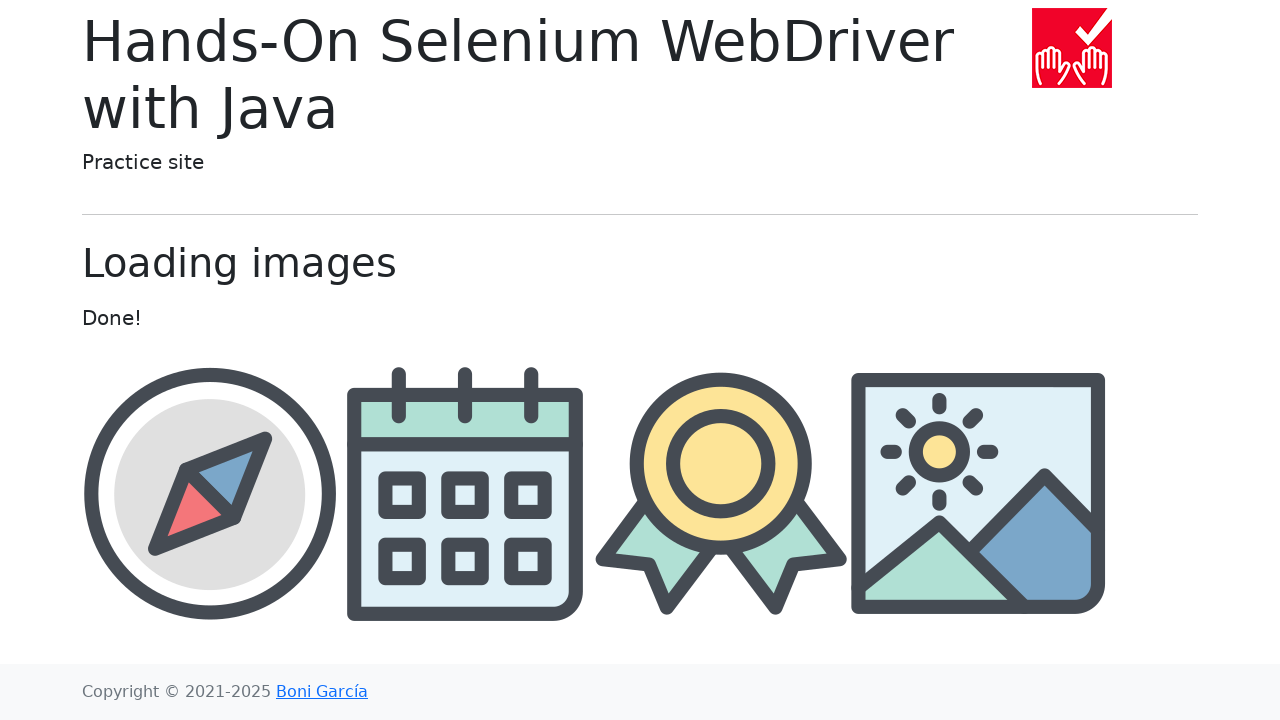

Verified compass image is visible
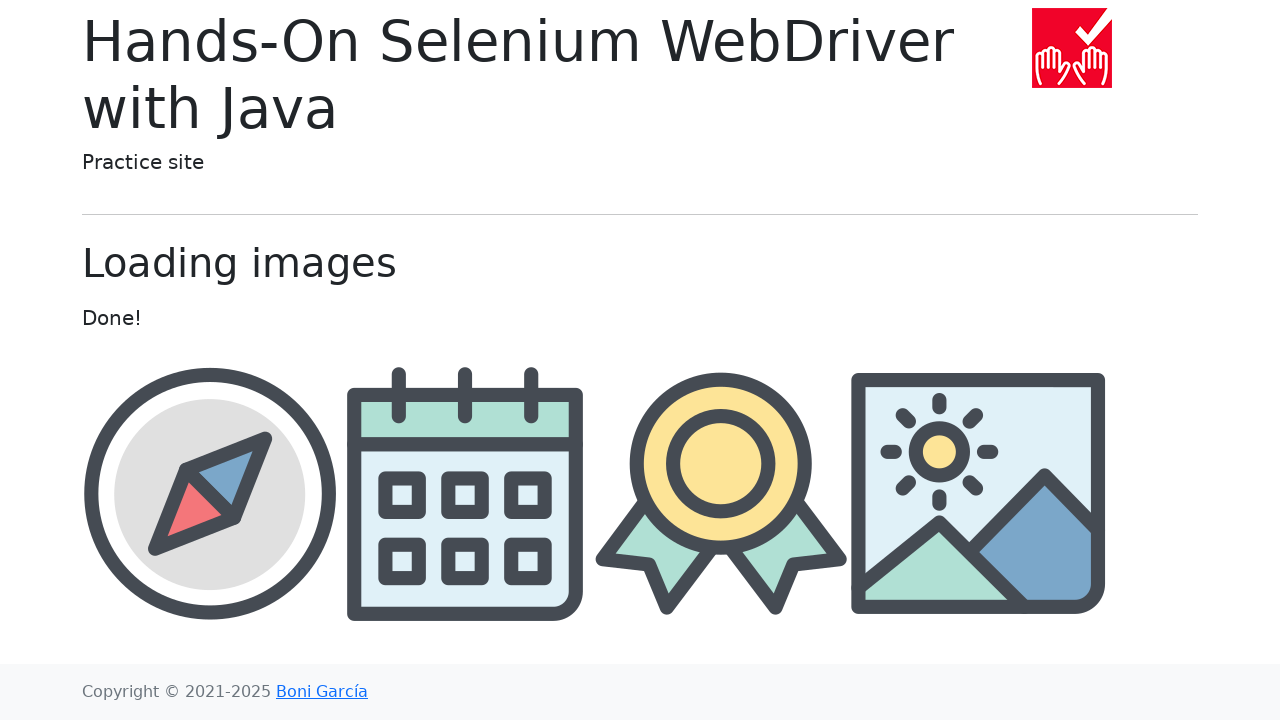

Verified calendar image is visible
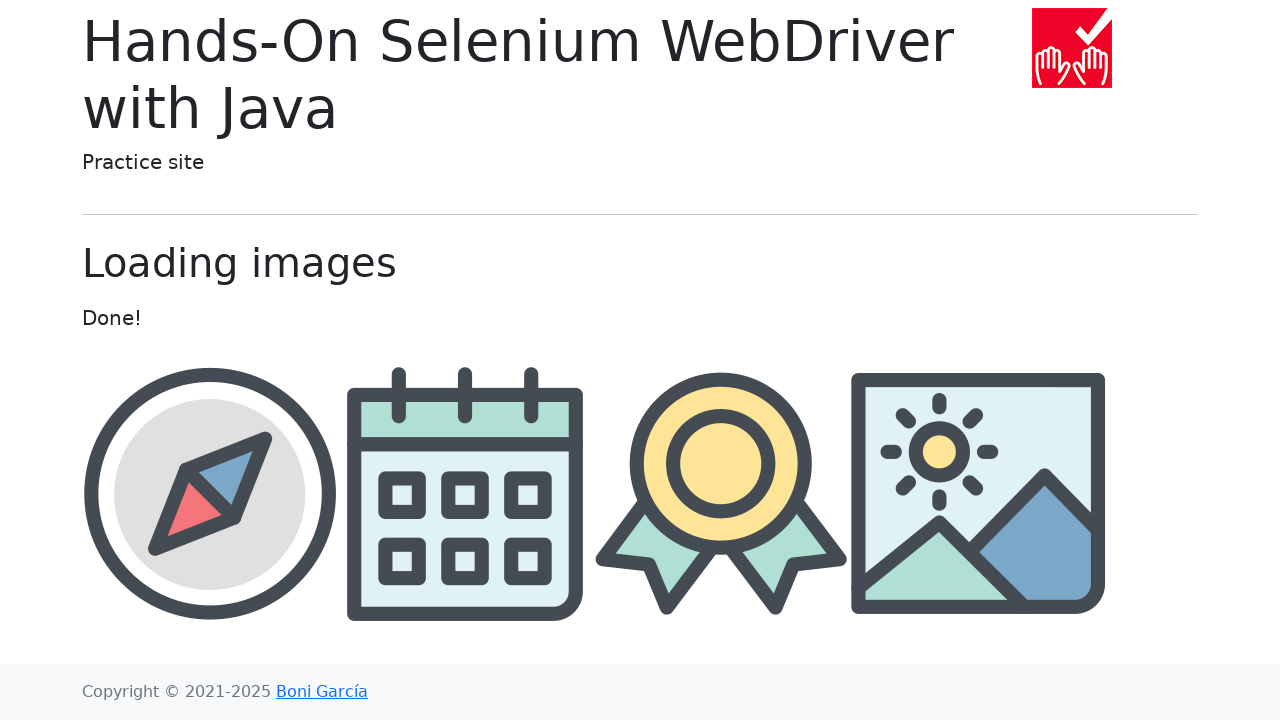

Verified award image is visible
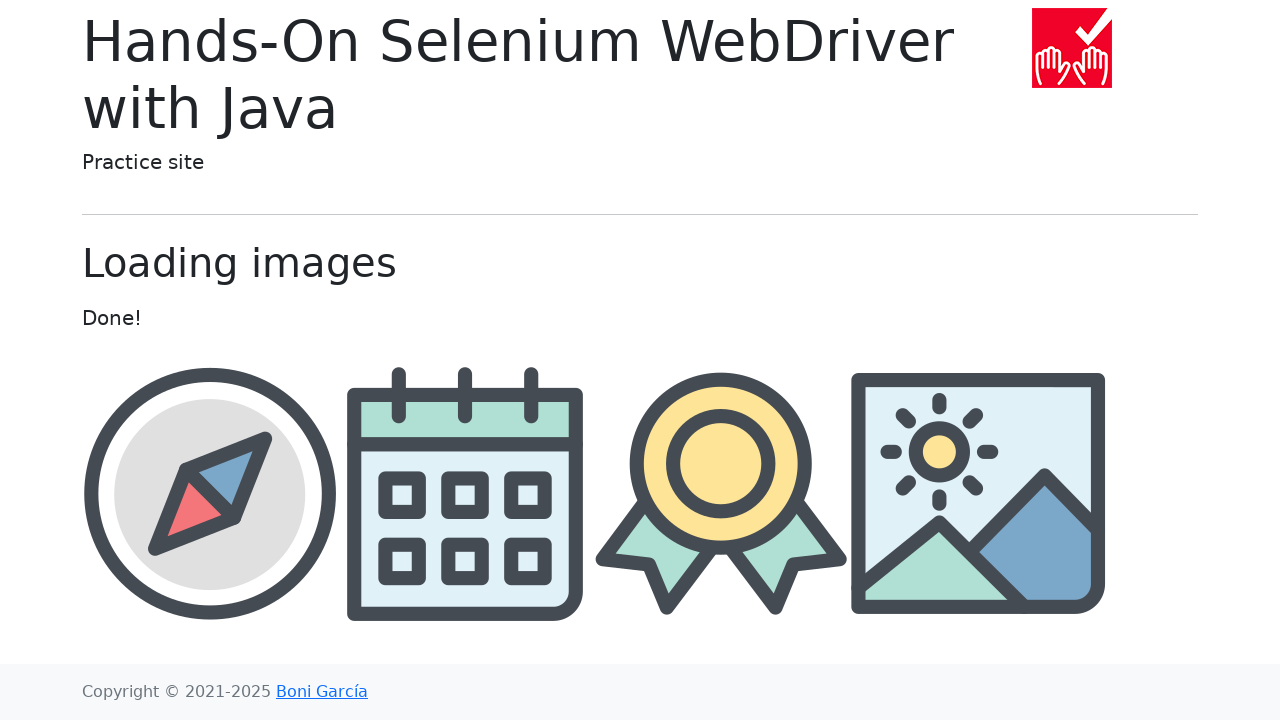

Verified landscape image is visible
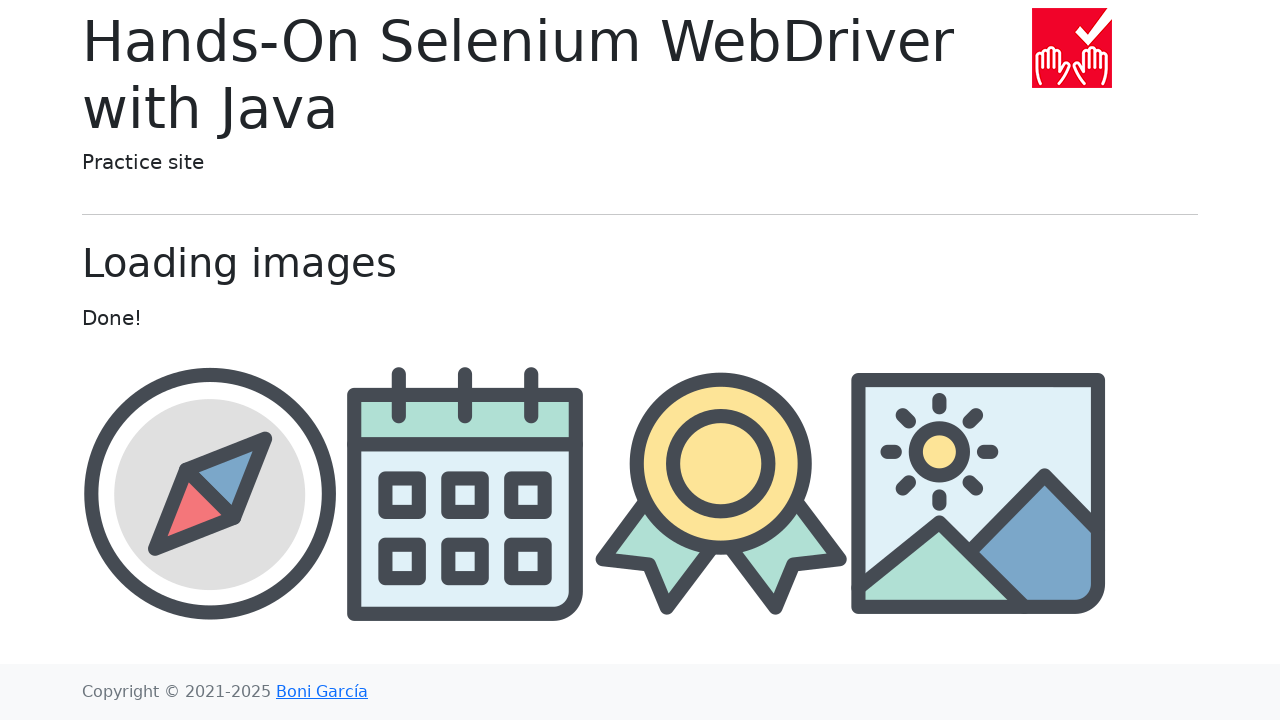

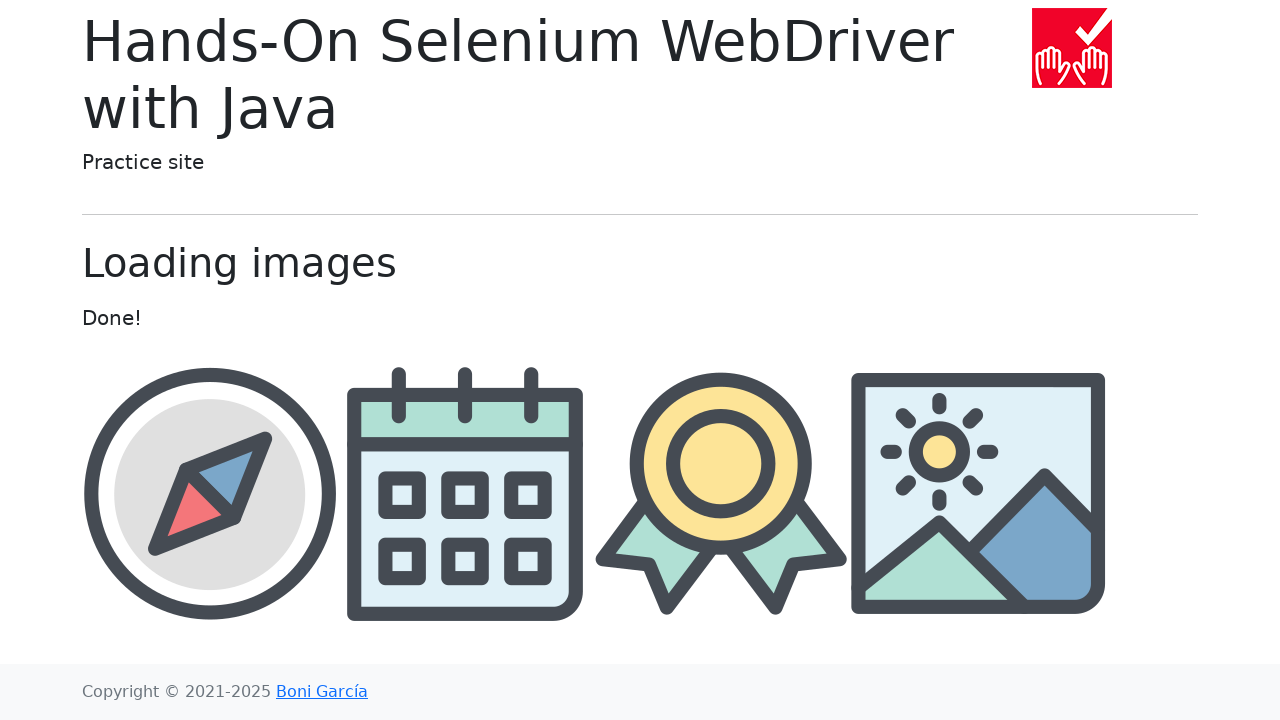